Tests the search functionality on the CVF Open Access website for CVPR conference papers by entering a search term and verifying results appear

Starting URL: https://openaccess.thecvf.com/CVPR2023

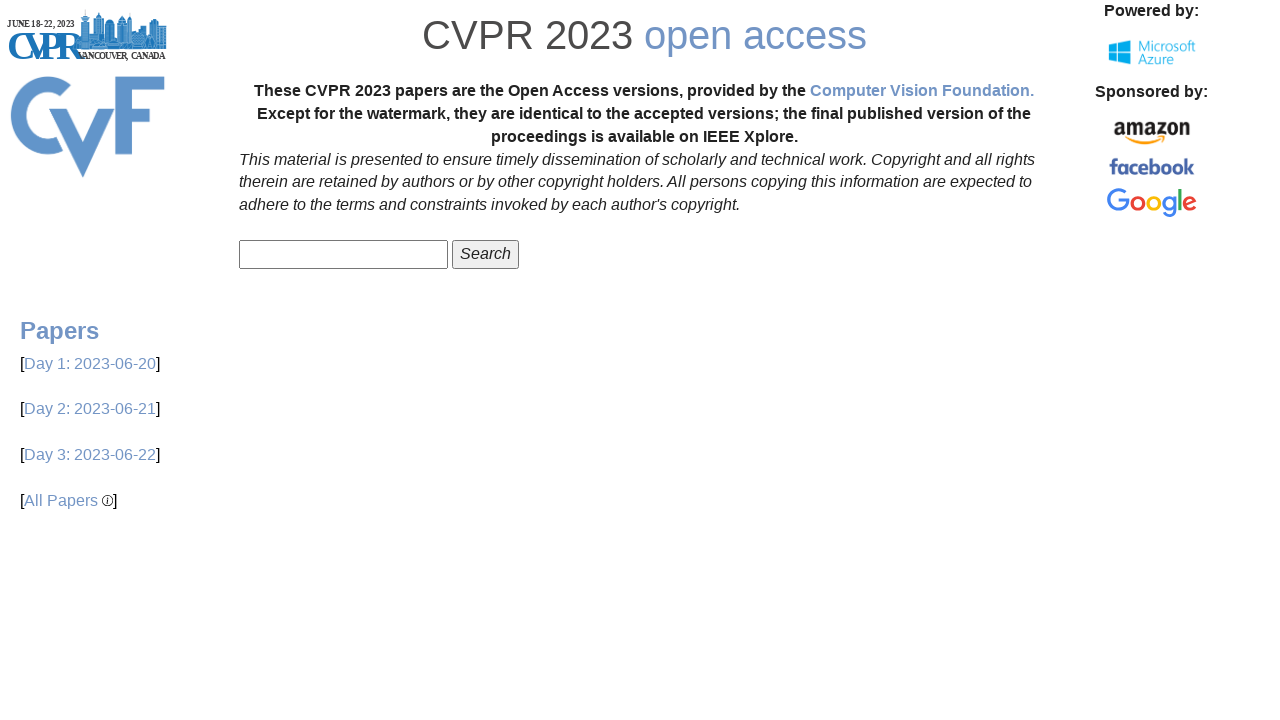

Filled search box with 'deep learning' query on input[name='query']
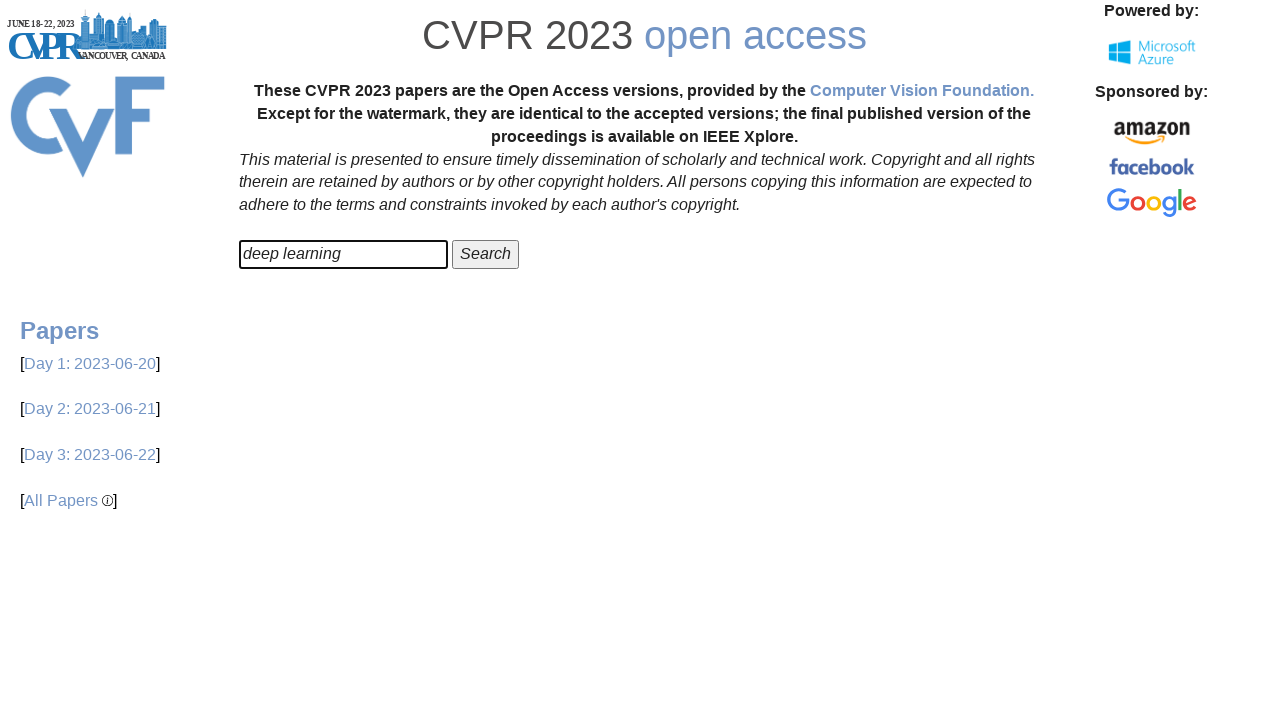

Submitted search form by pressing Enter on input[name='query']
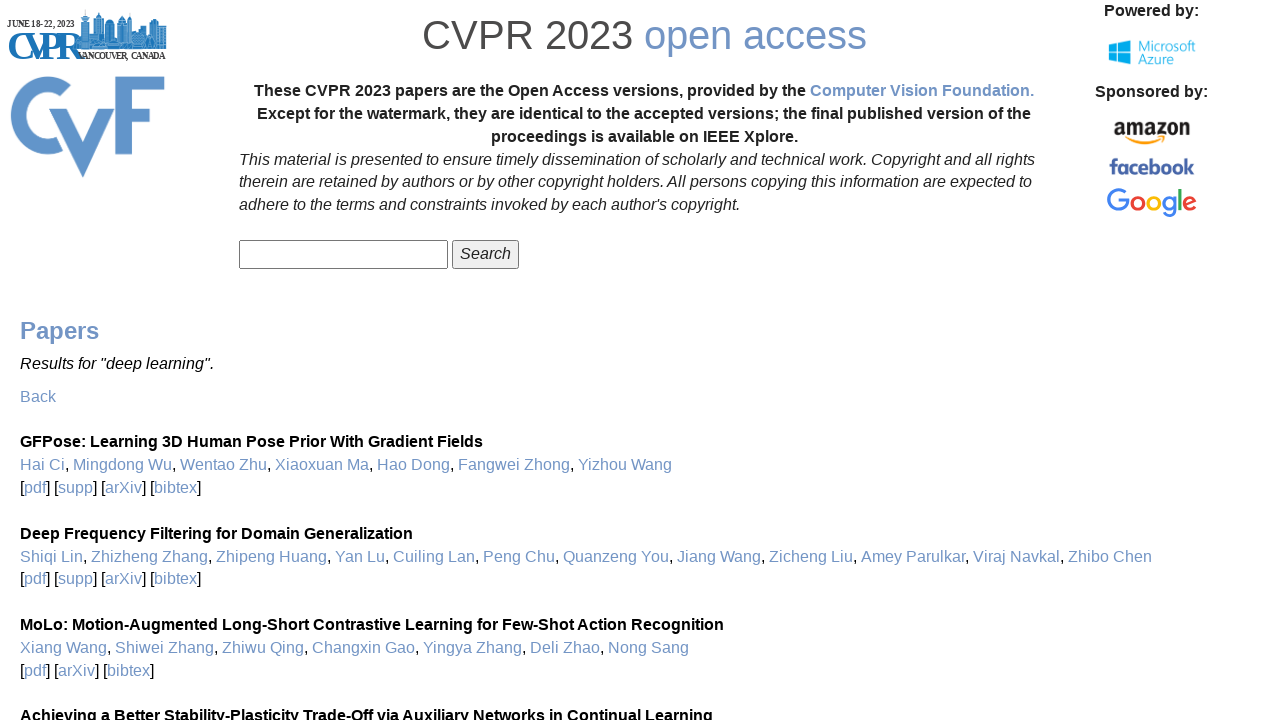

Search results loaded with paper titles visible
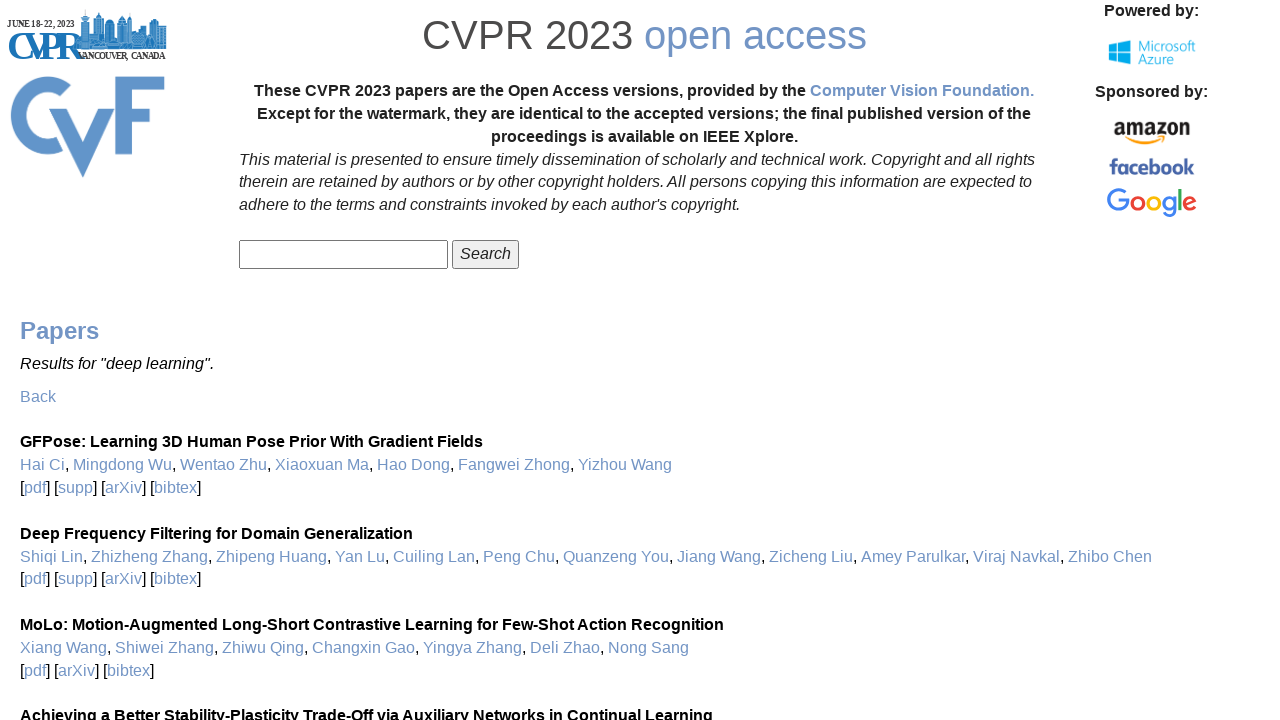

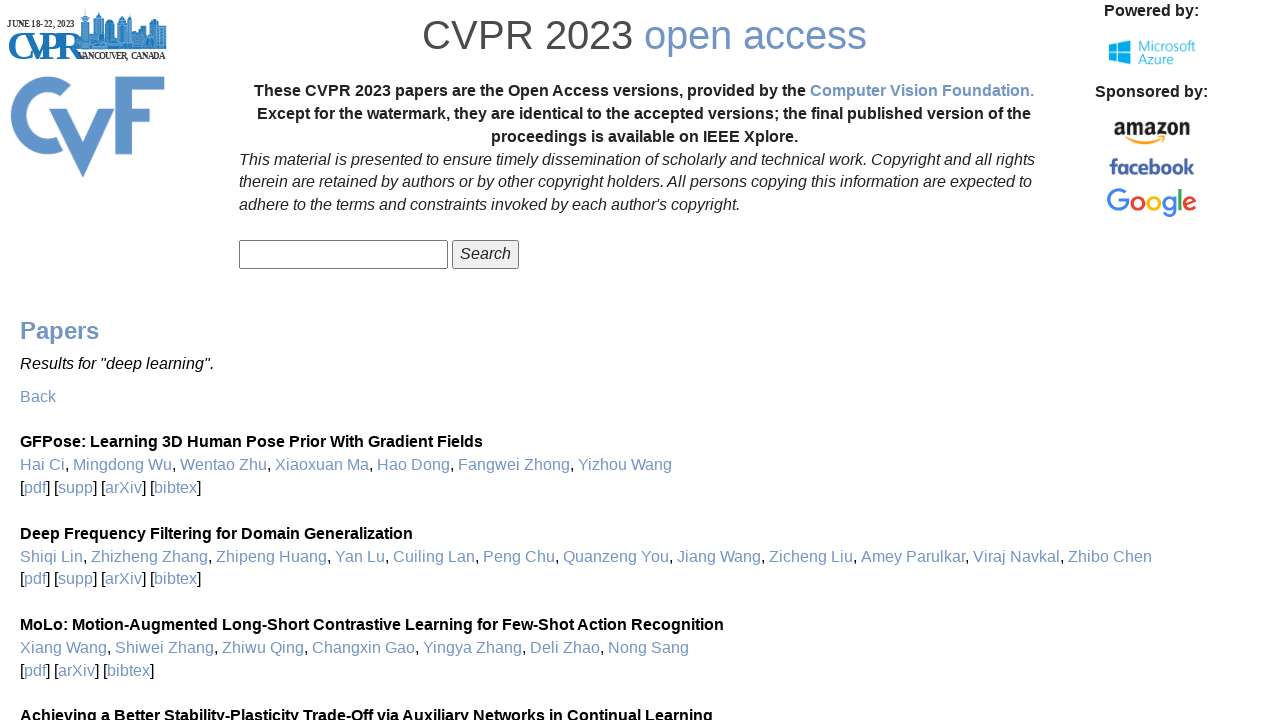